Verifies that payment system logos are present and displayed in the payment partners section

Starting URL: https://mts.by

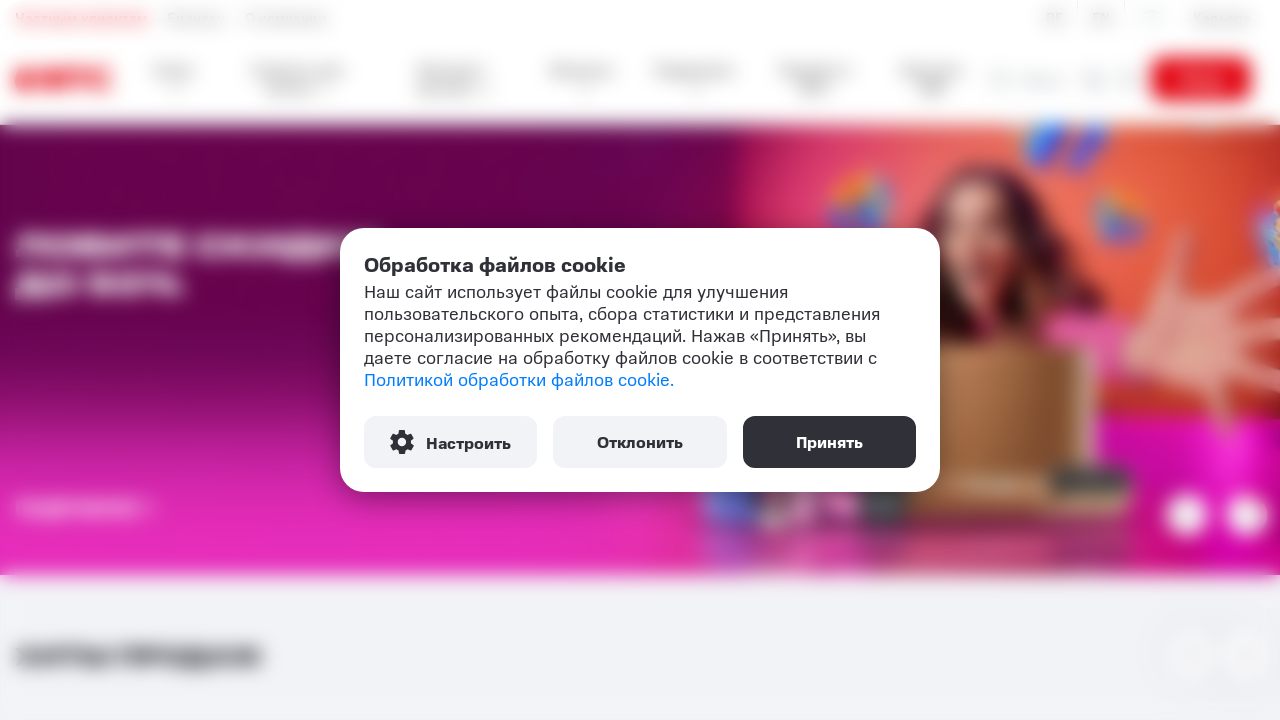

Waited for payment partner logos to load
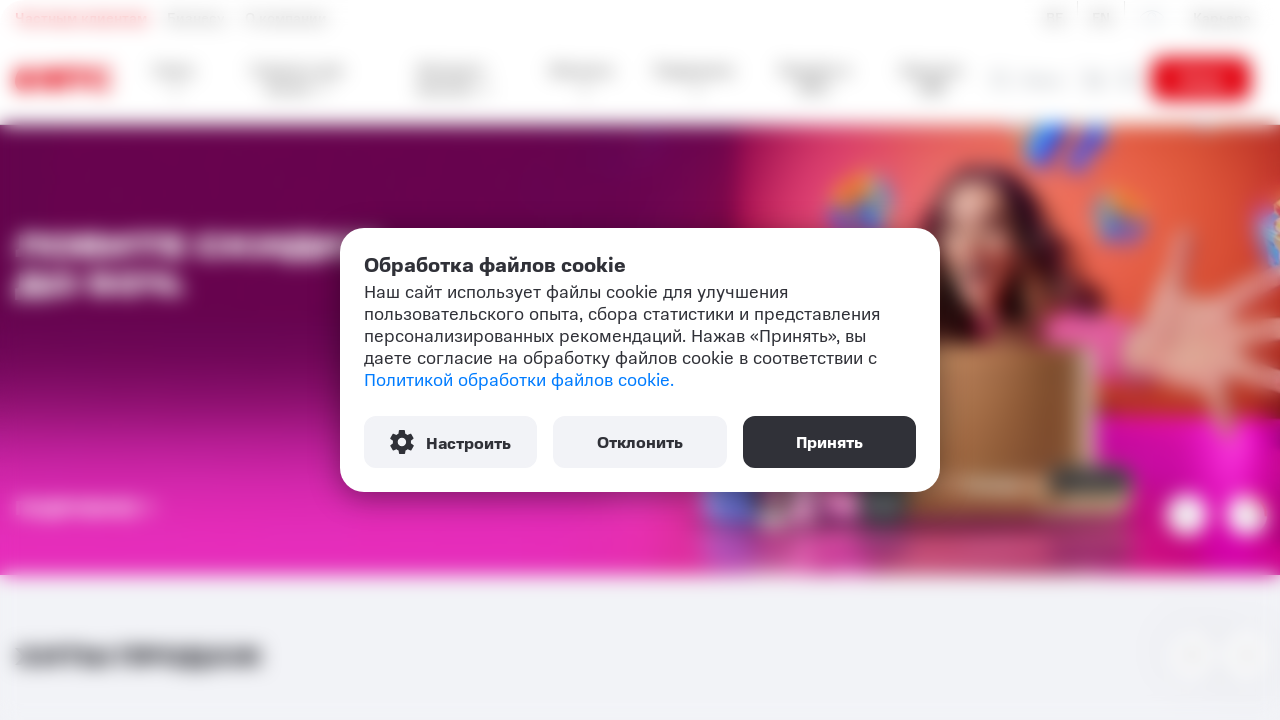

Located all payment system logo elements
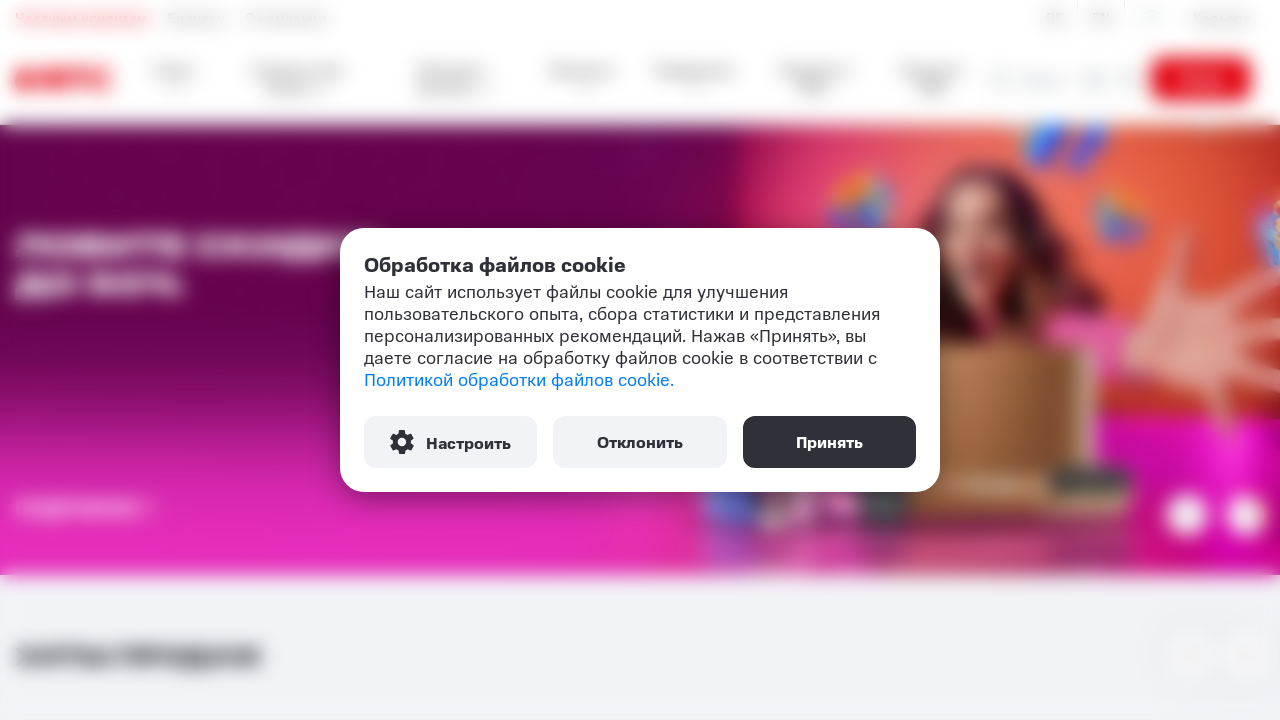

Found 5 payment system logos
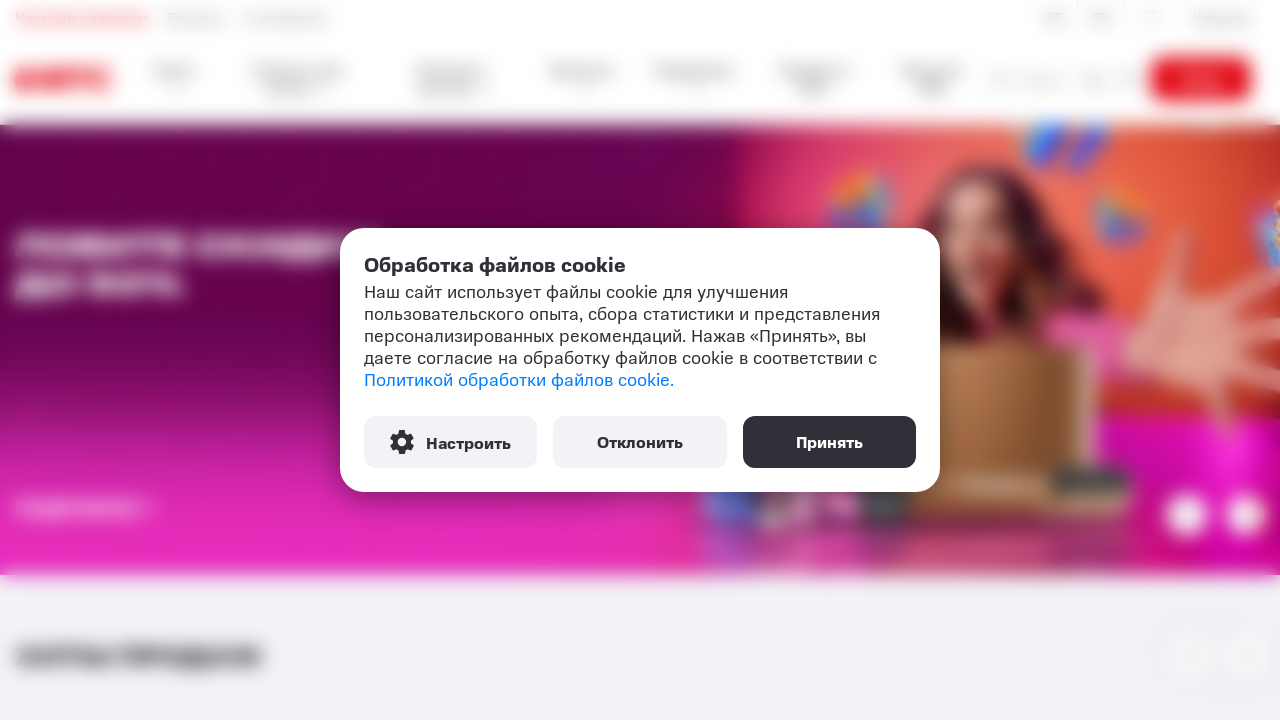

Verified that payment logos are present (count > 0)
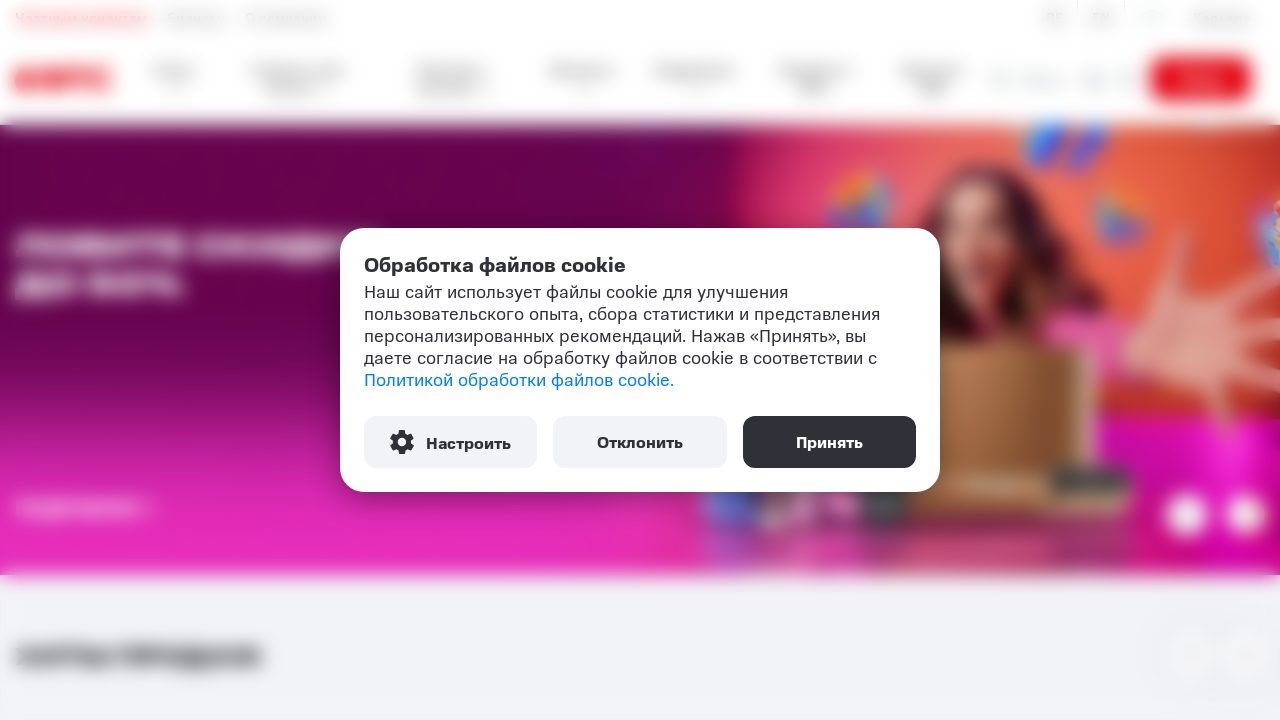

Verified payment logo 1 of 5 is visible
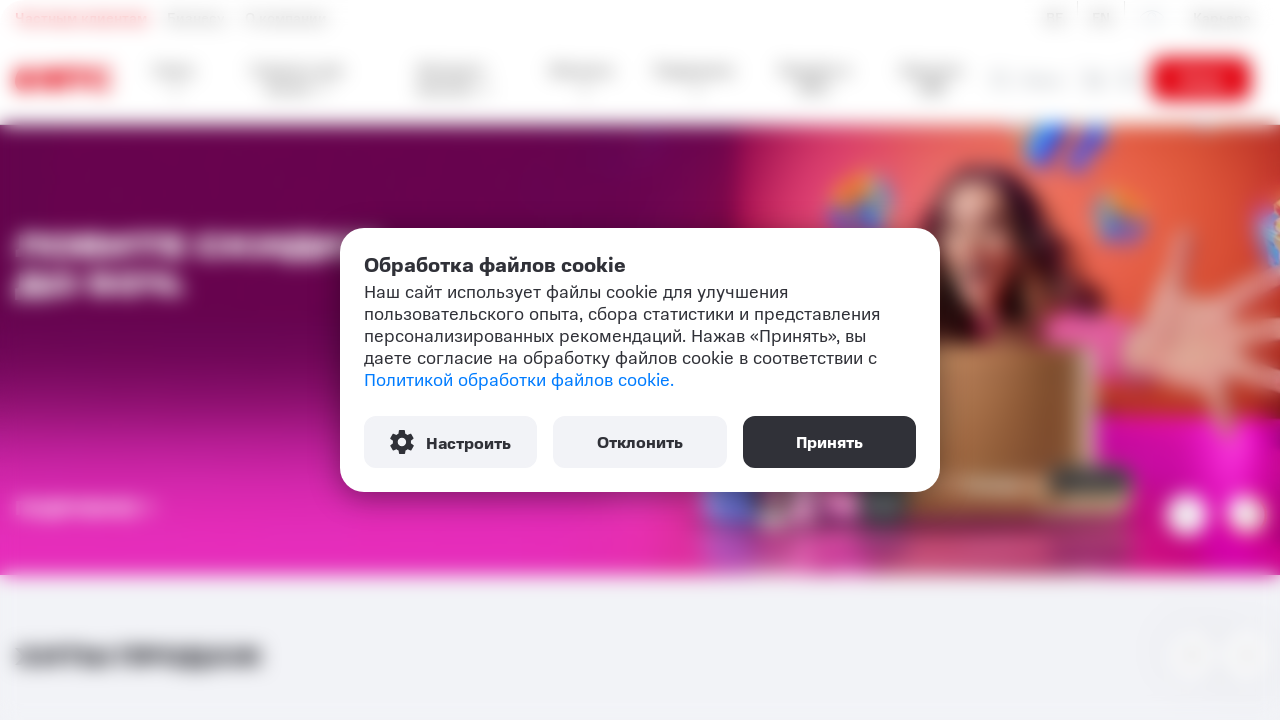

Verified payment logo 2 of 5 is visible
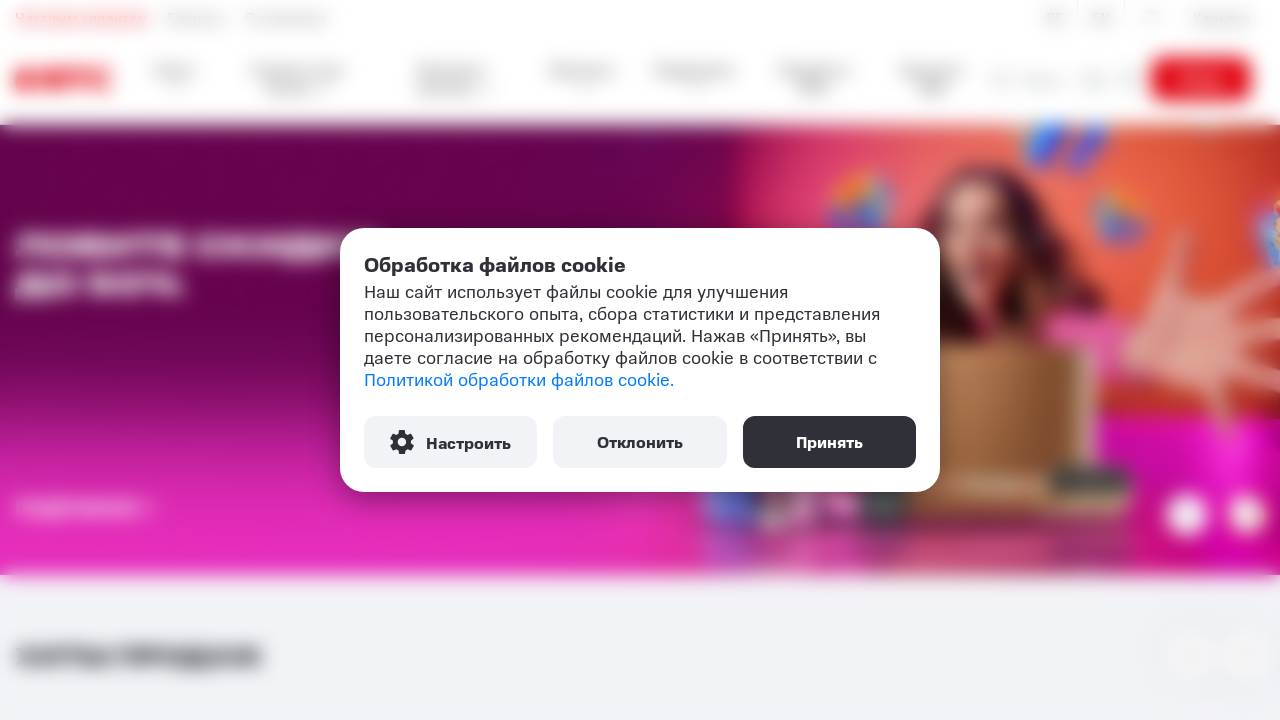

Verified payment logo 3 of 5 is visible
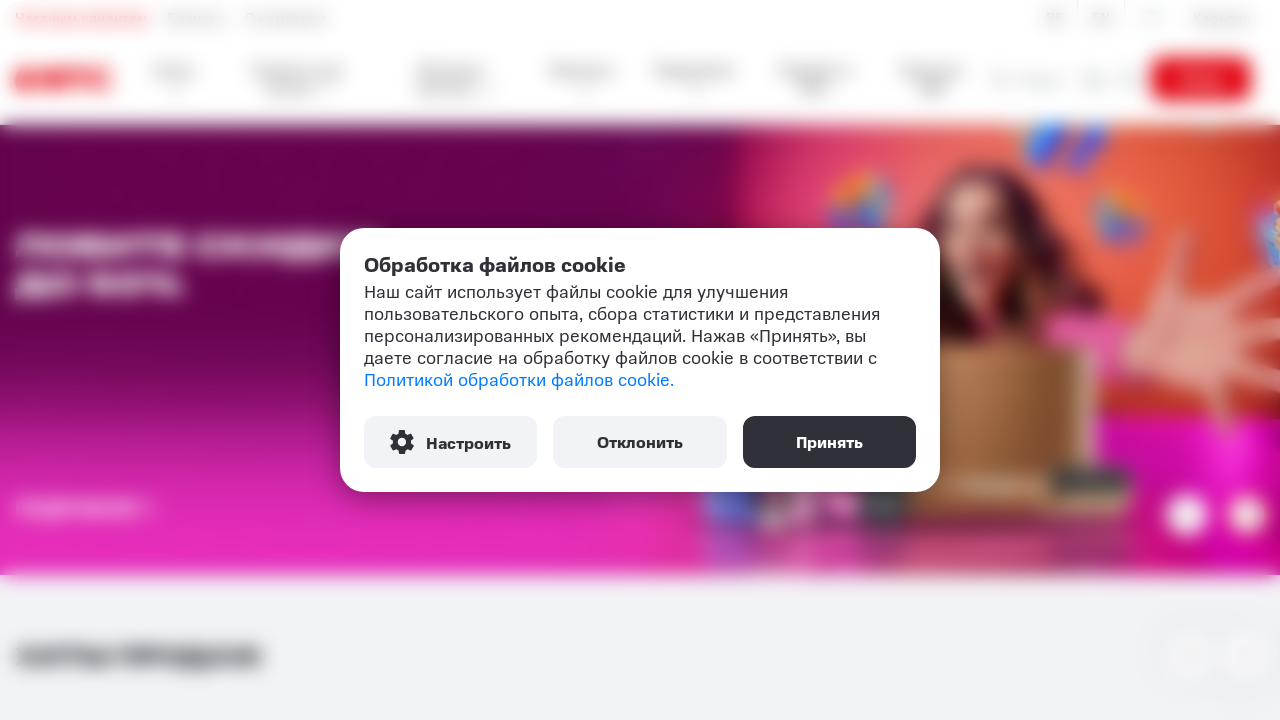

Verified payment logo 4 of 5 is visible
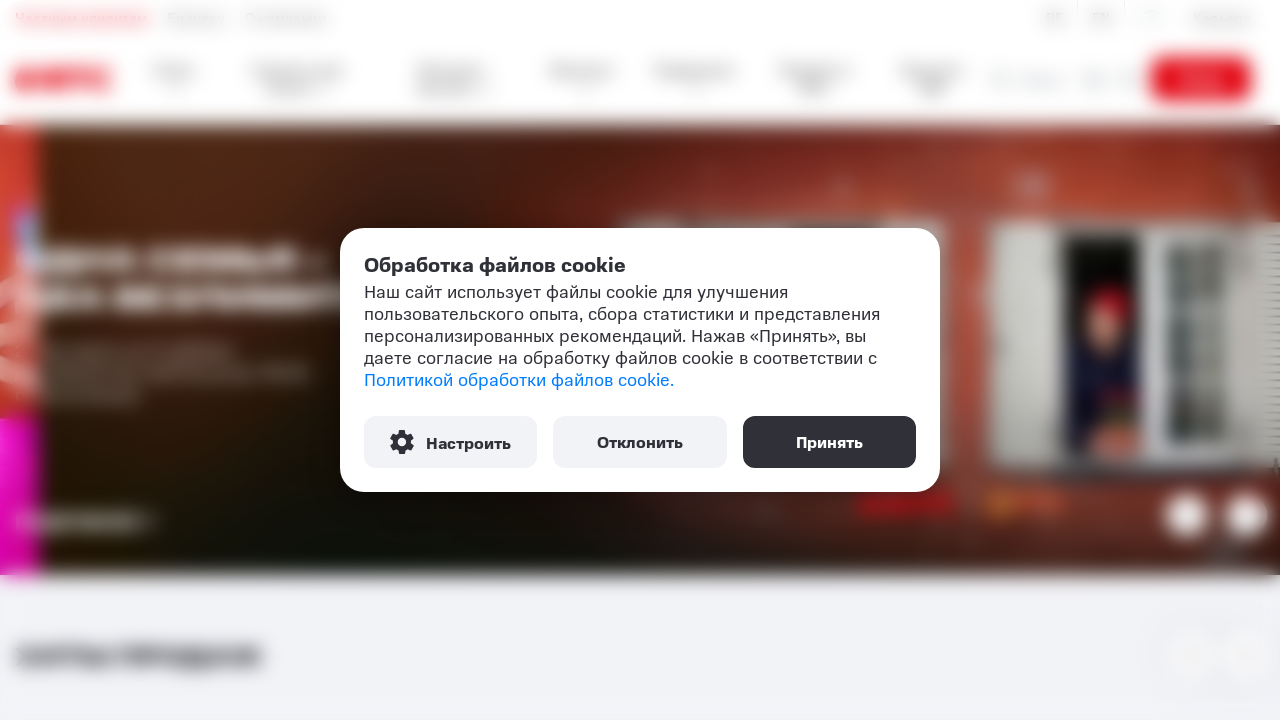

Verified payment logo 5 of 5 is visible
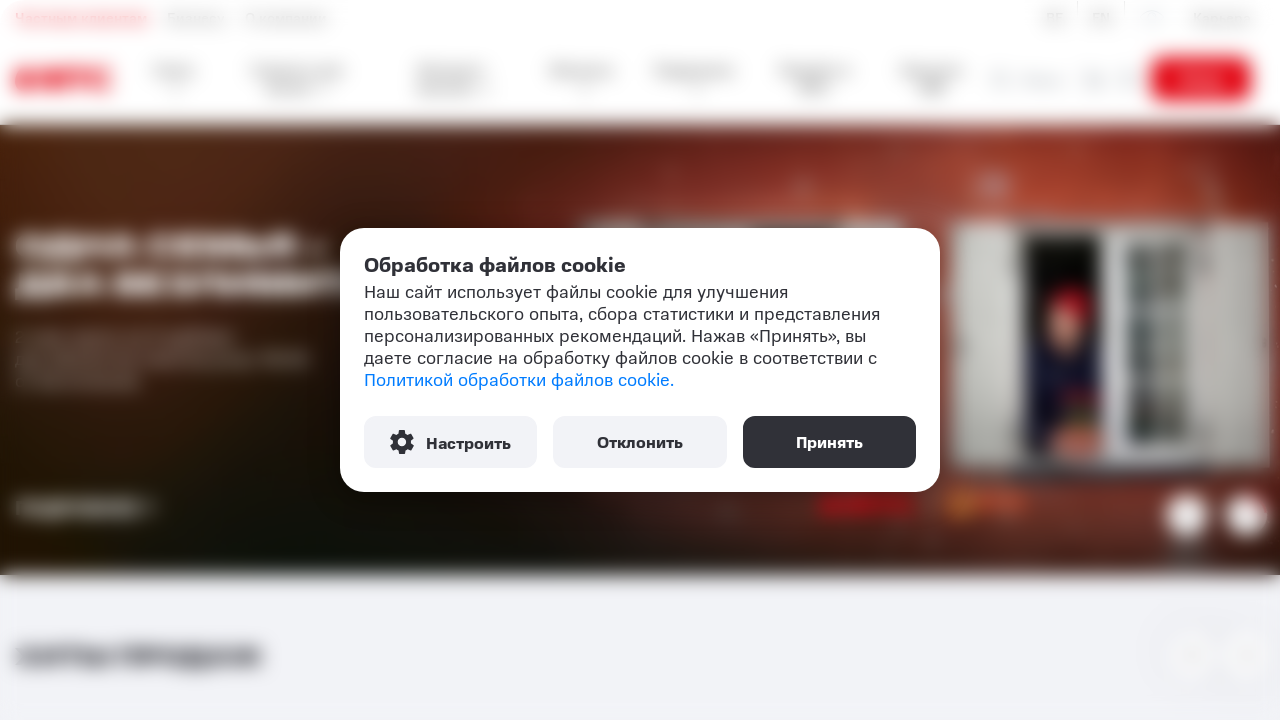

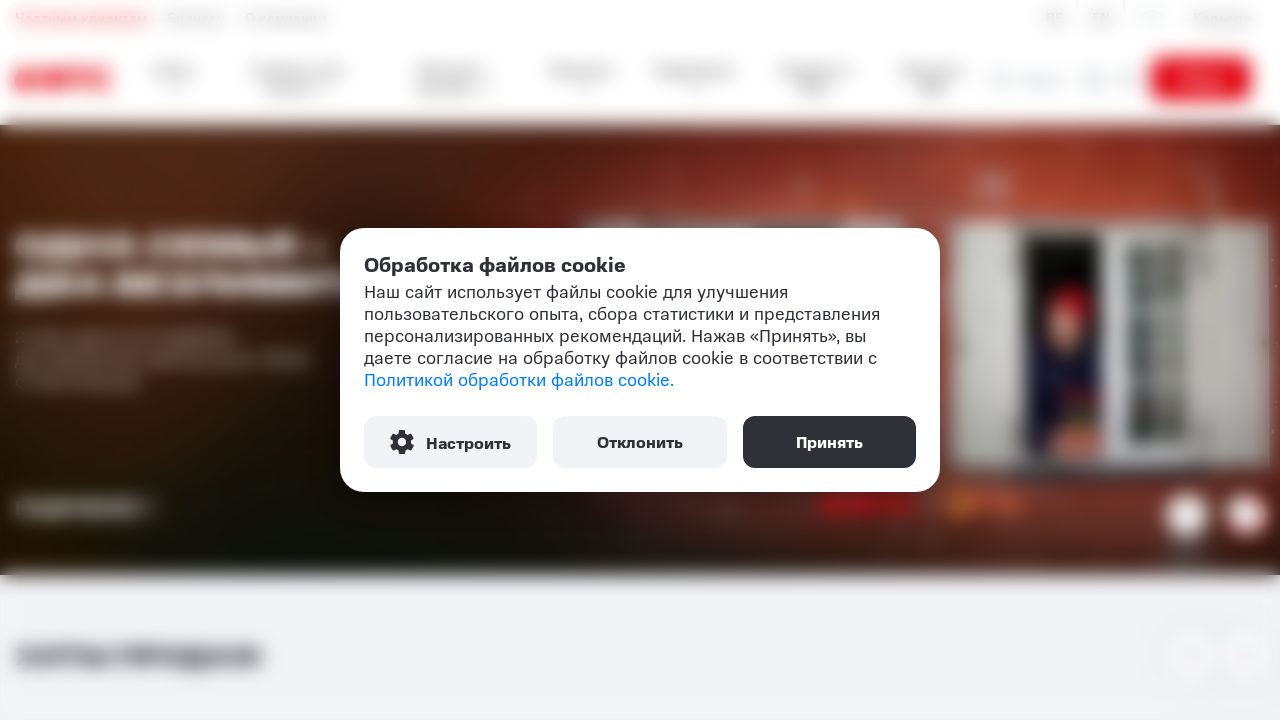